Clicks on a link using partial text matching "Ho"

Starting URL: https://demoqa.com/links

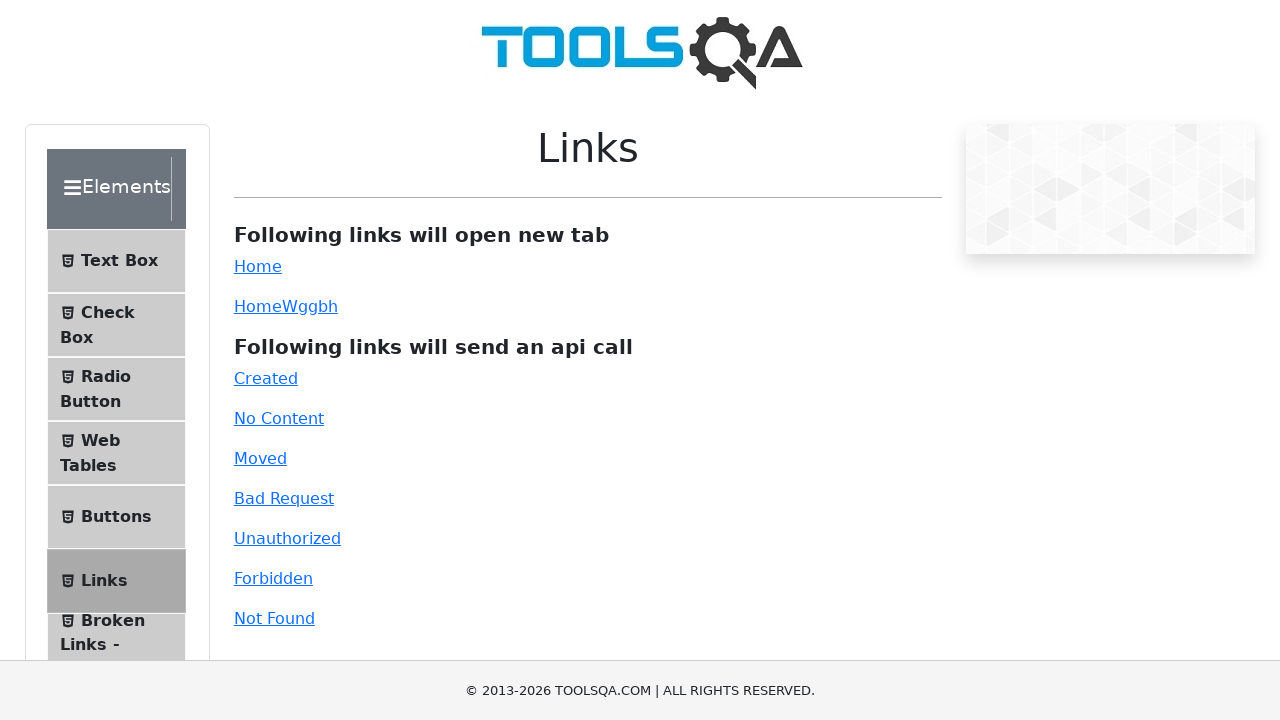

Clicked link containing partial text 'Ho' at (258, 266) on text=/Ho/
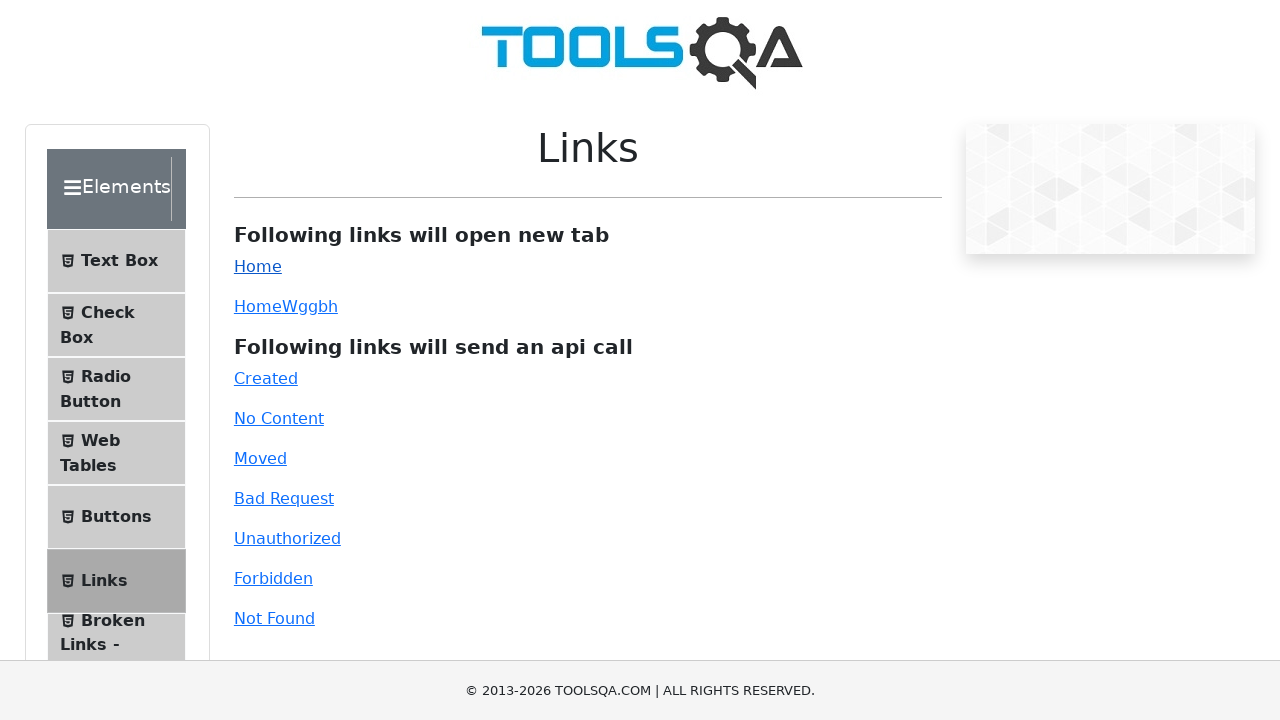

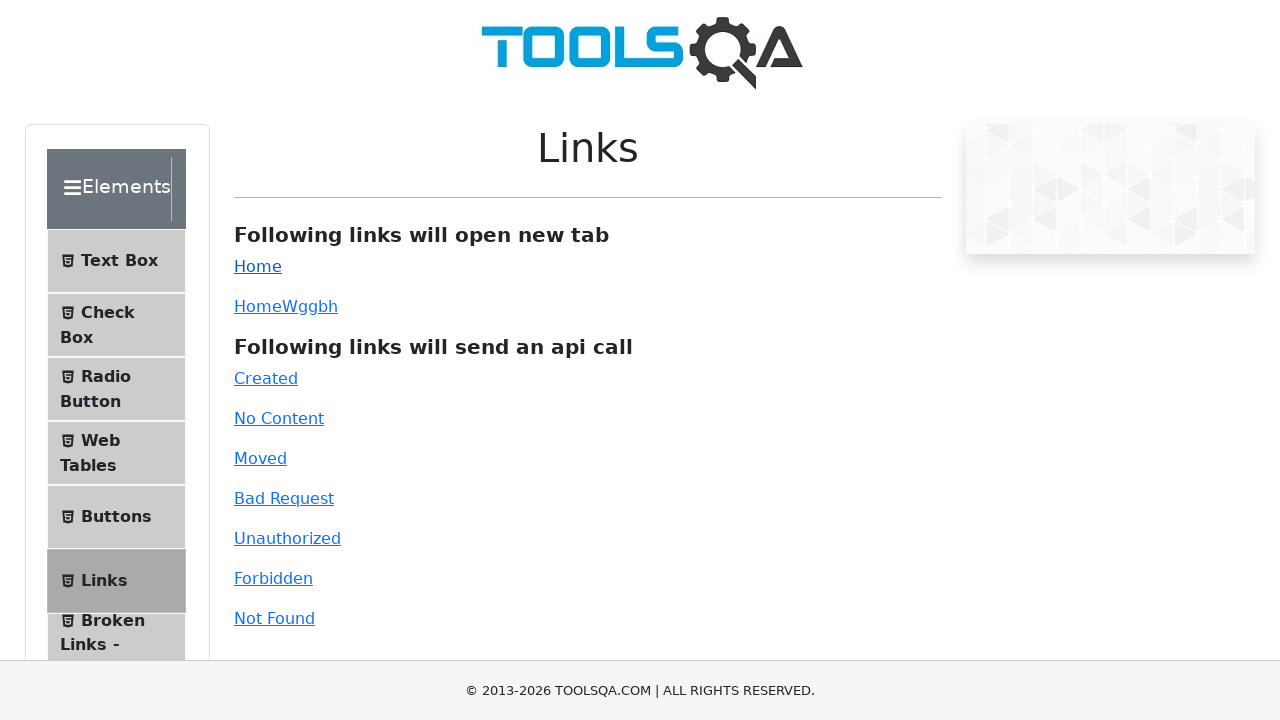